Tests various UI interactions on a practice page including clicking radio buttons, checkboxes, opening a new tab, switching back to the original window, and clicking the HOME link.

Starting URL: https://www.letskodeit.com/practice

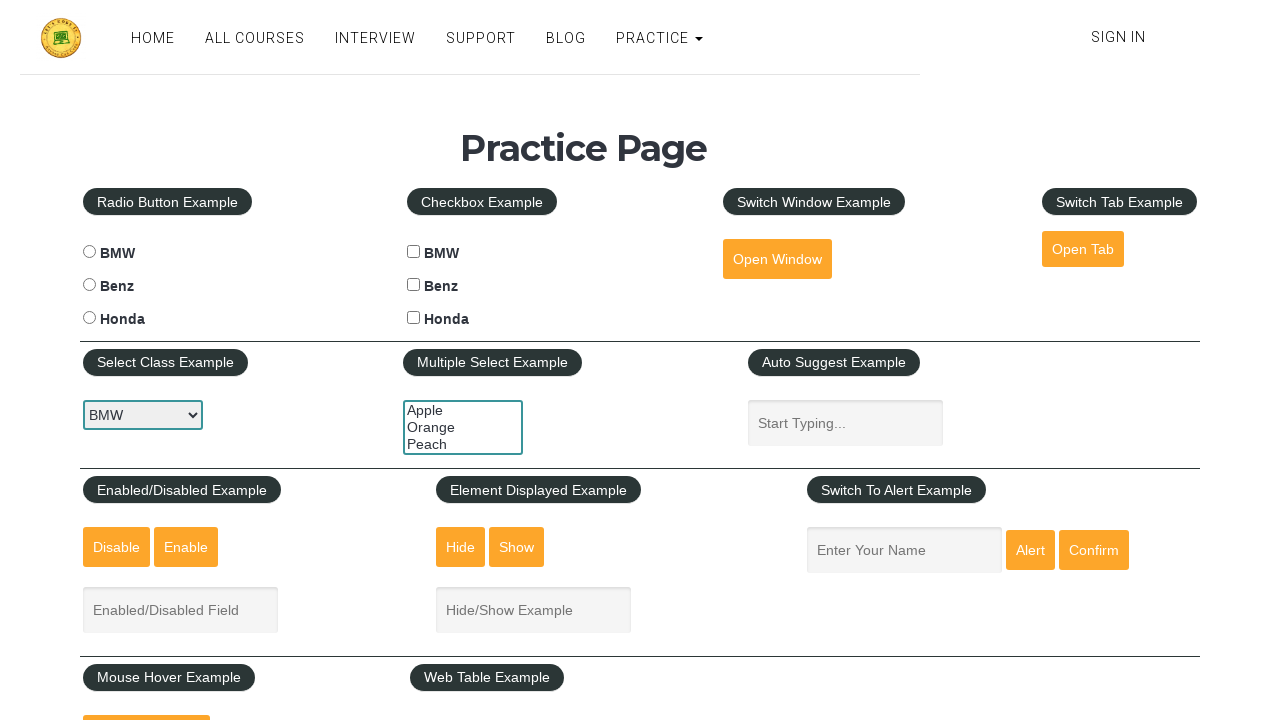

Clicked Benz radio button at (89, 285) on xpath=//legend[text()='Radio Button Example']/following-sibling::label[text()=' 
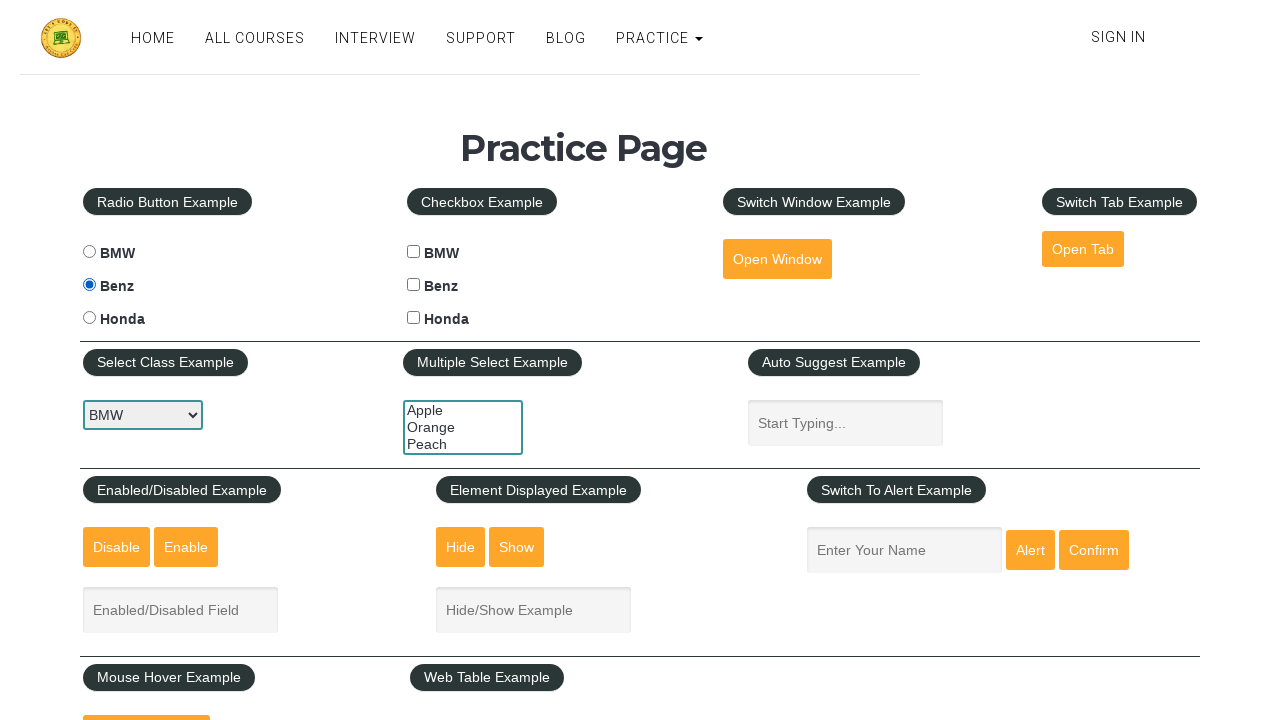

Clicked BMW checkbox at (414, 252) on #bmwcheck
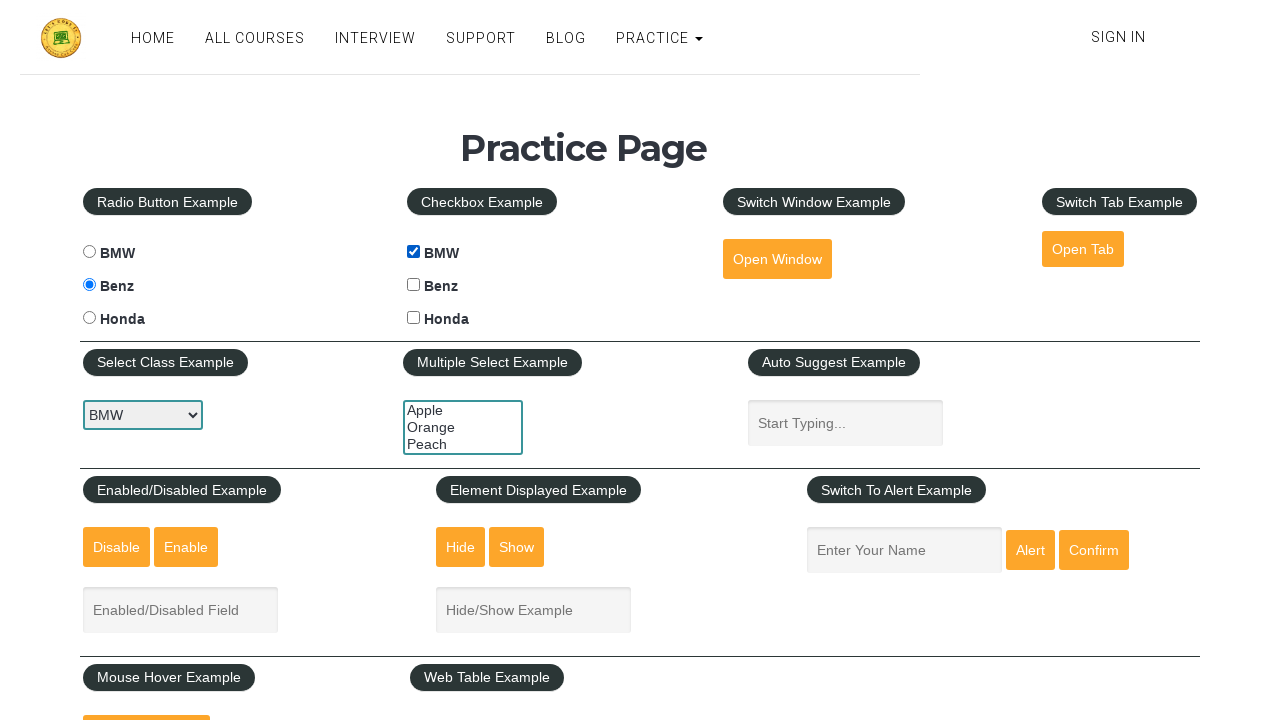

Clicked Benz checkbox at (414, 285) on #benzcheck
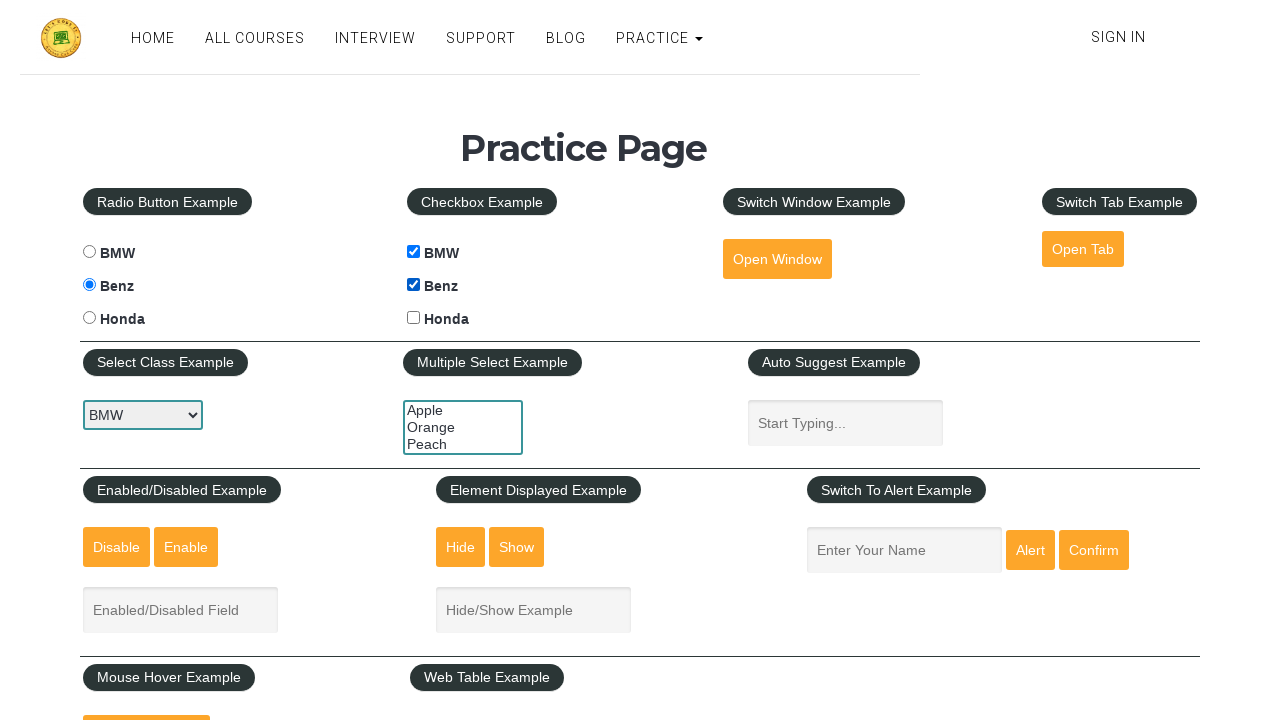

Clicked Honda checkbox at (414, 318) on #hondacheck
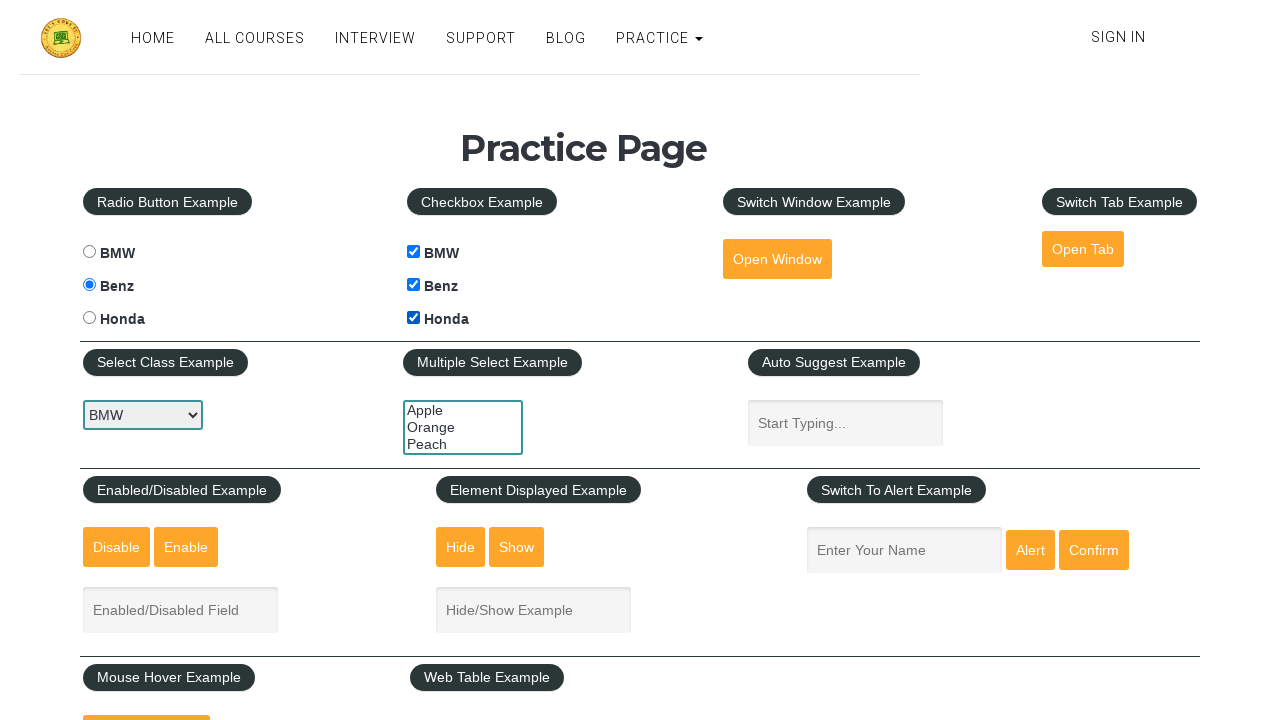

Clicked Open Tab link to open new tab at (1083, 249) on xpath=//legend[text()='Switch Tab Example']/following-sibling::a[@id='opentab']
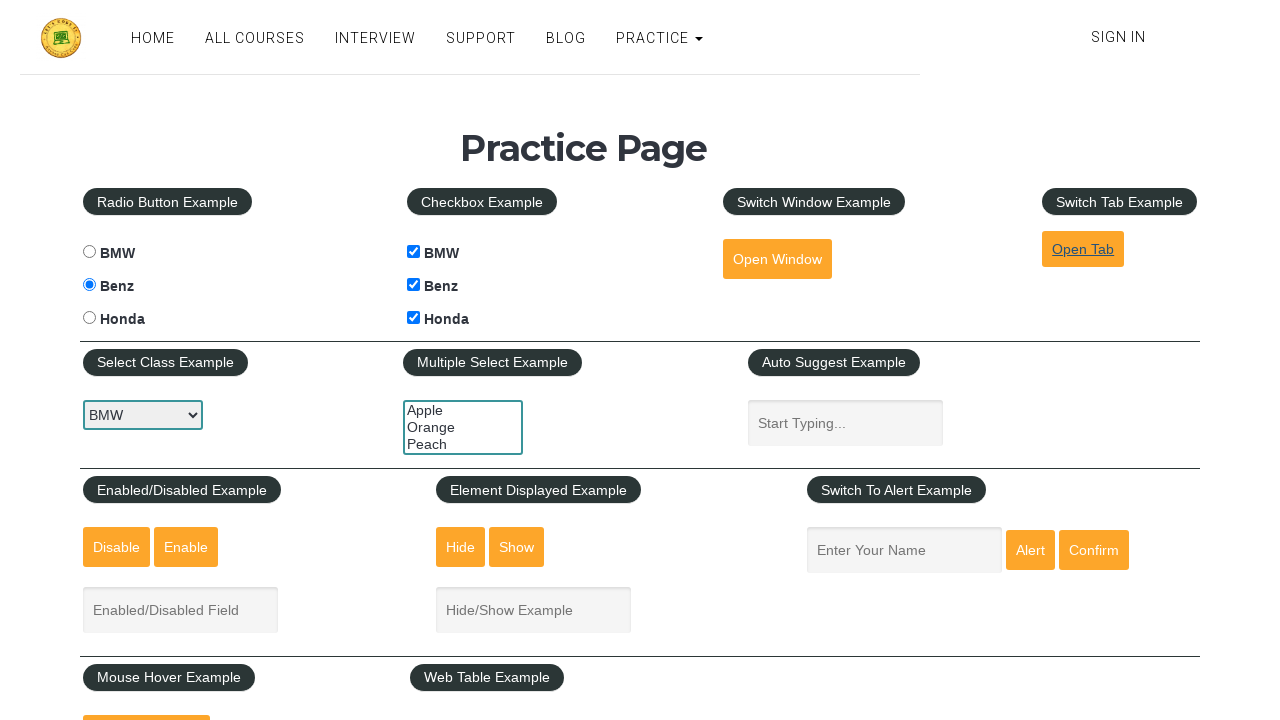

Waited 2 seconds for new tab to open
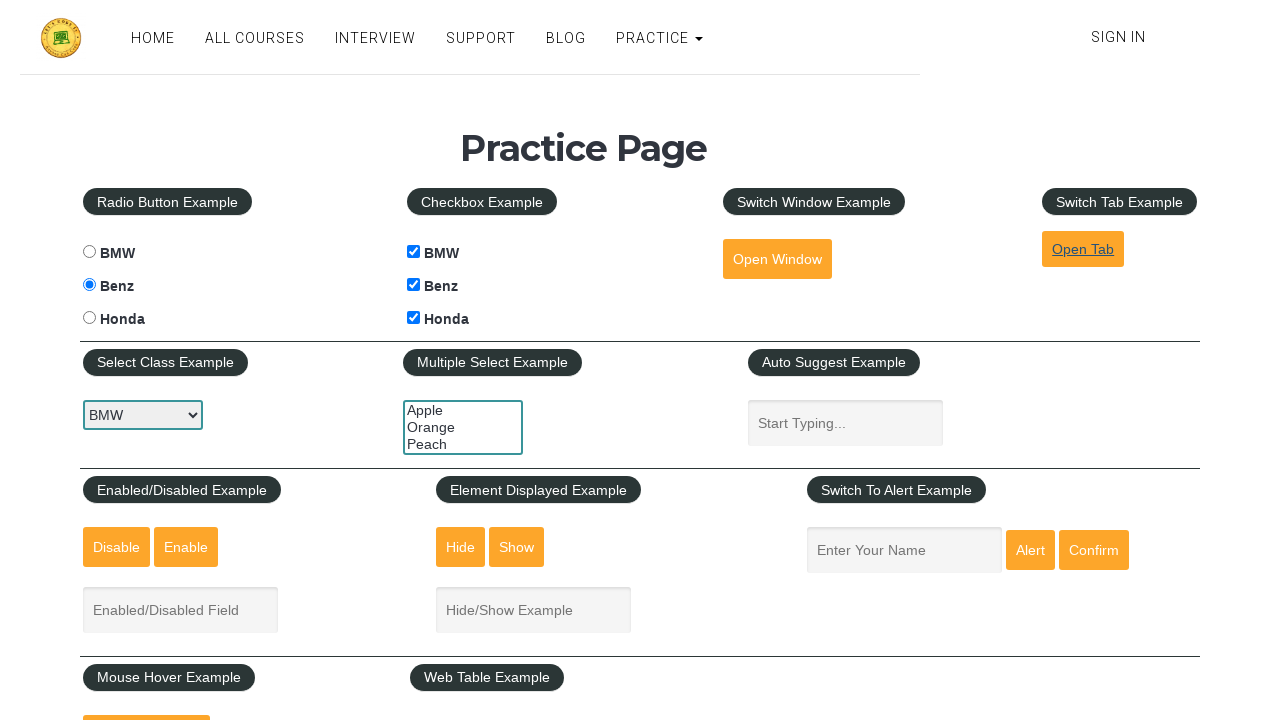

Clicked HOME link at (153, 38) on xpath=//a[text()='HOME']
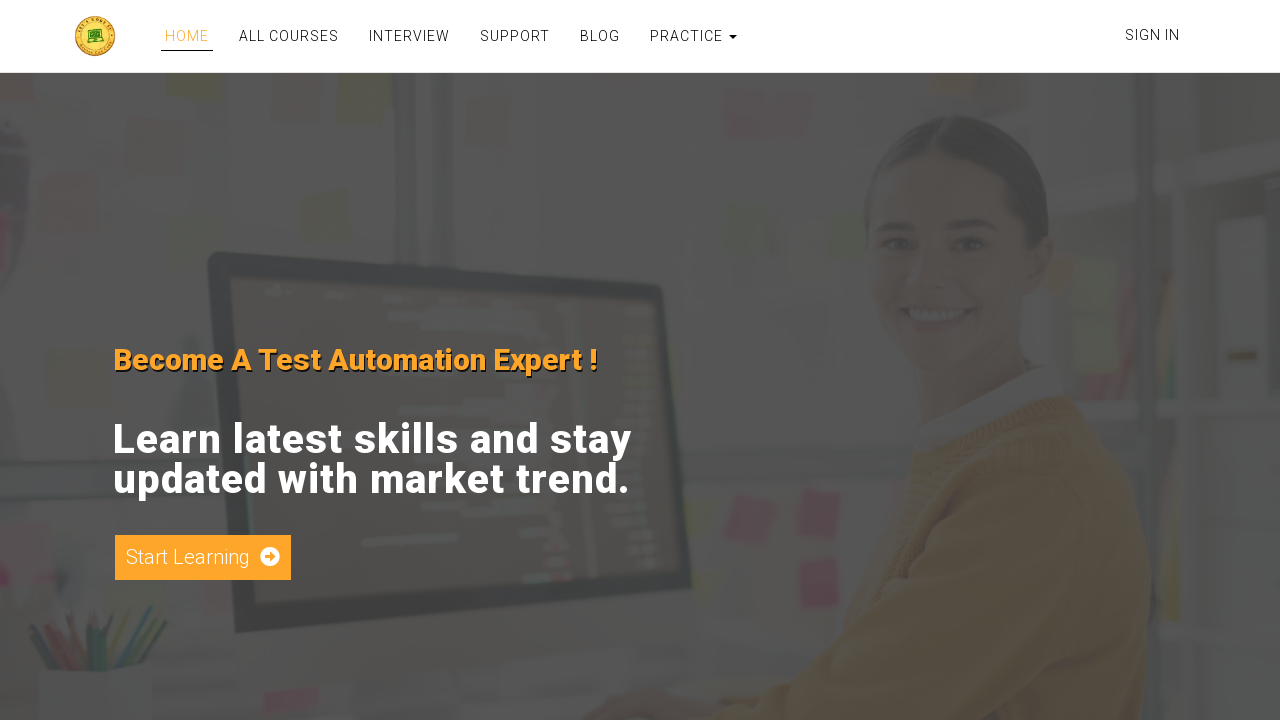

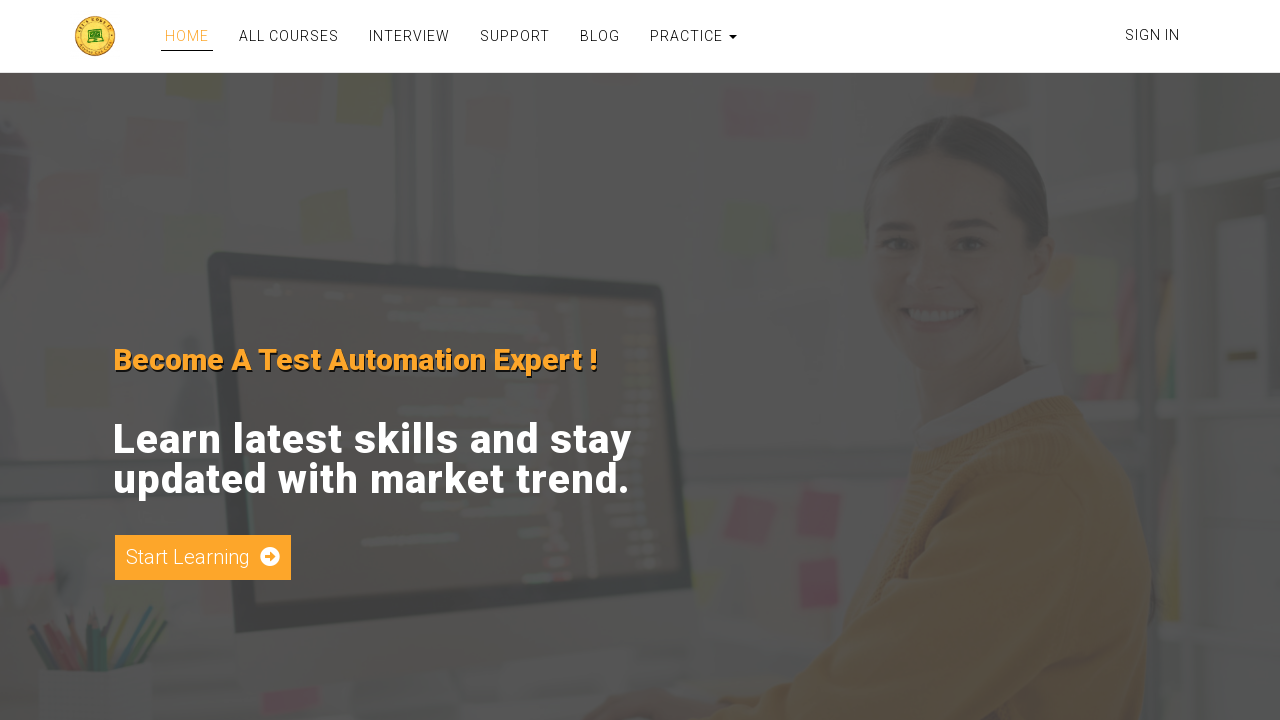